Tests a data entry form by filling in personal information fields (name, address, email, phone, job, company) but intentionally leaving the zip code empty, then submitting and verifying that the zip code field shows an error while all other filled fields show success validation.

Starting URL: https://bonigarcia.dev/selenium-webdriver-java/data-types.html

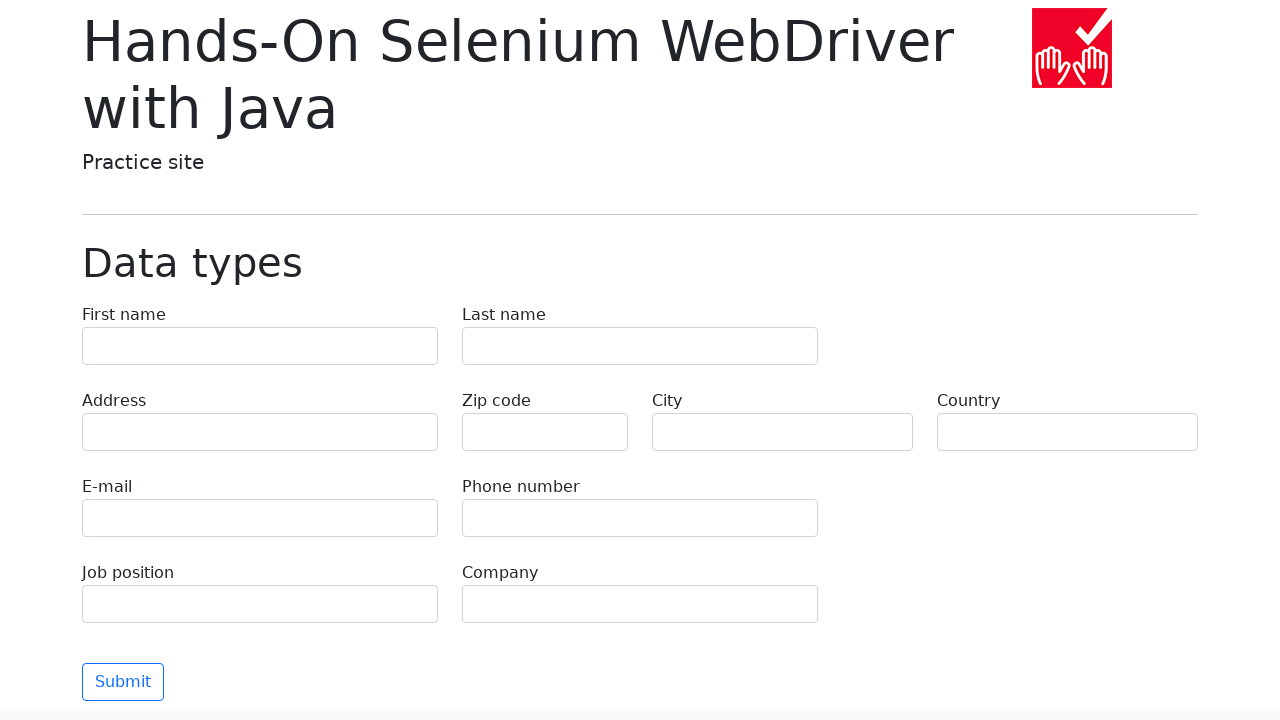

Navigated to data entry form page
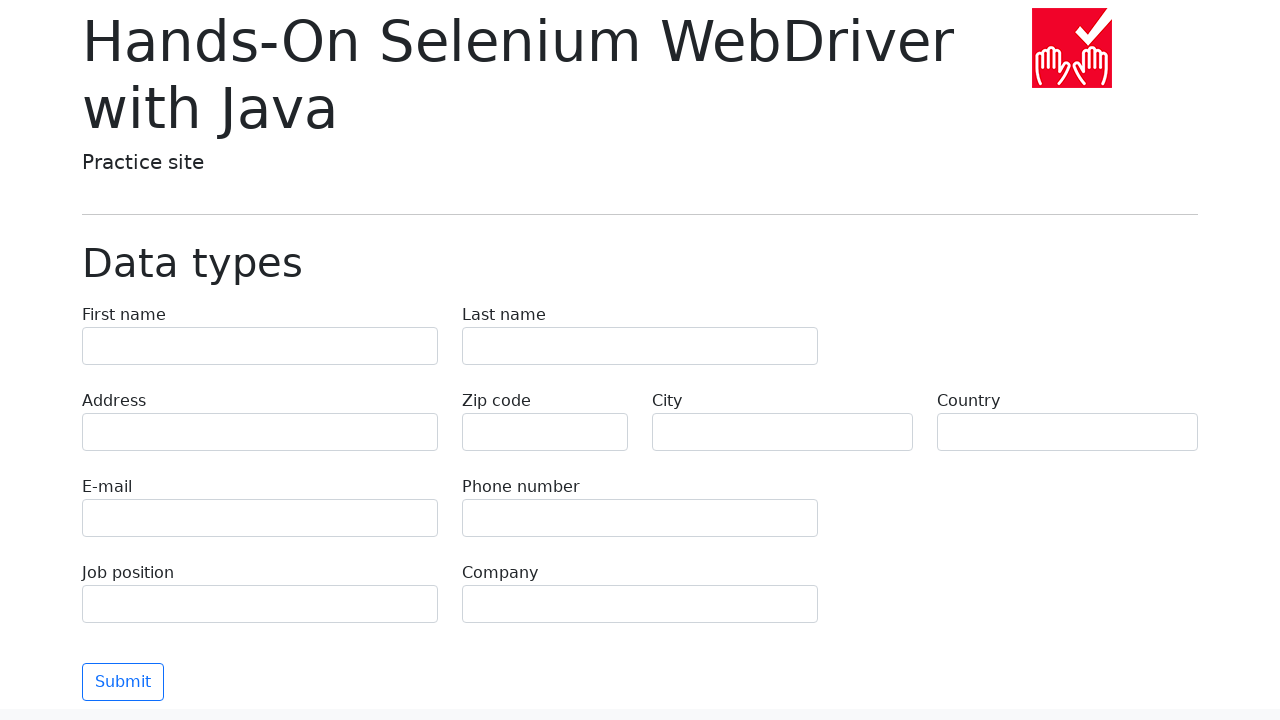

Filled first name field with 'Иван' on input[name='first-name']
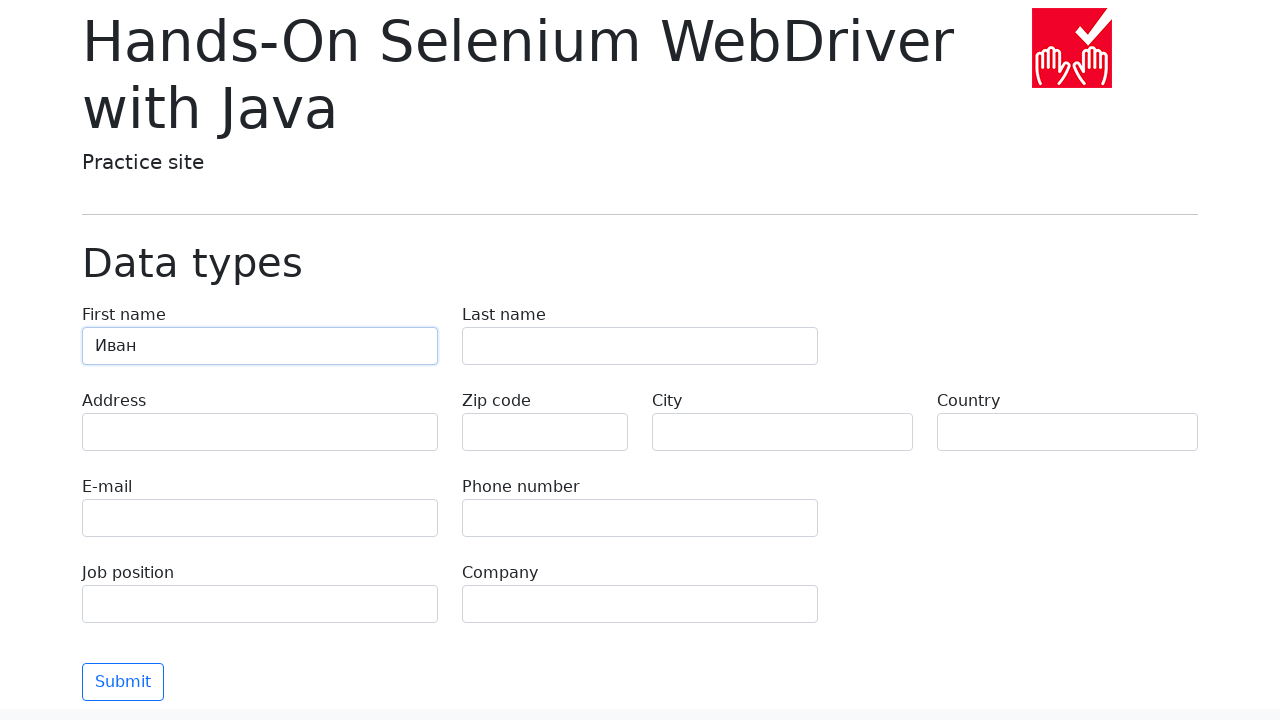

Filled last name field with 'Петров' on input[name='last-name']
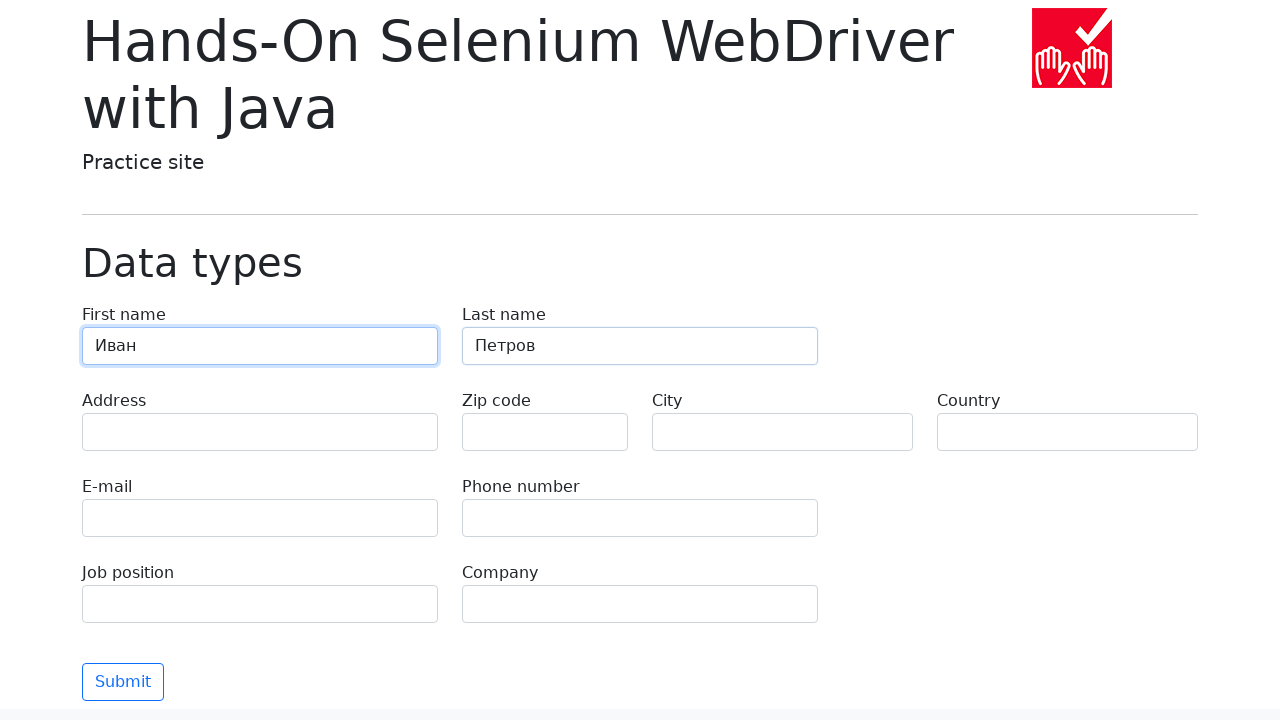

Filled address field with 'Ленина, 55-3' on input[name='address']
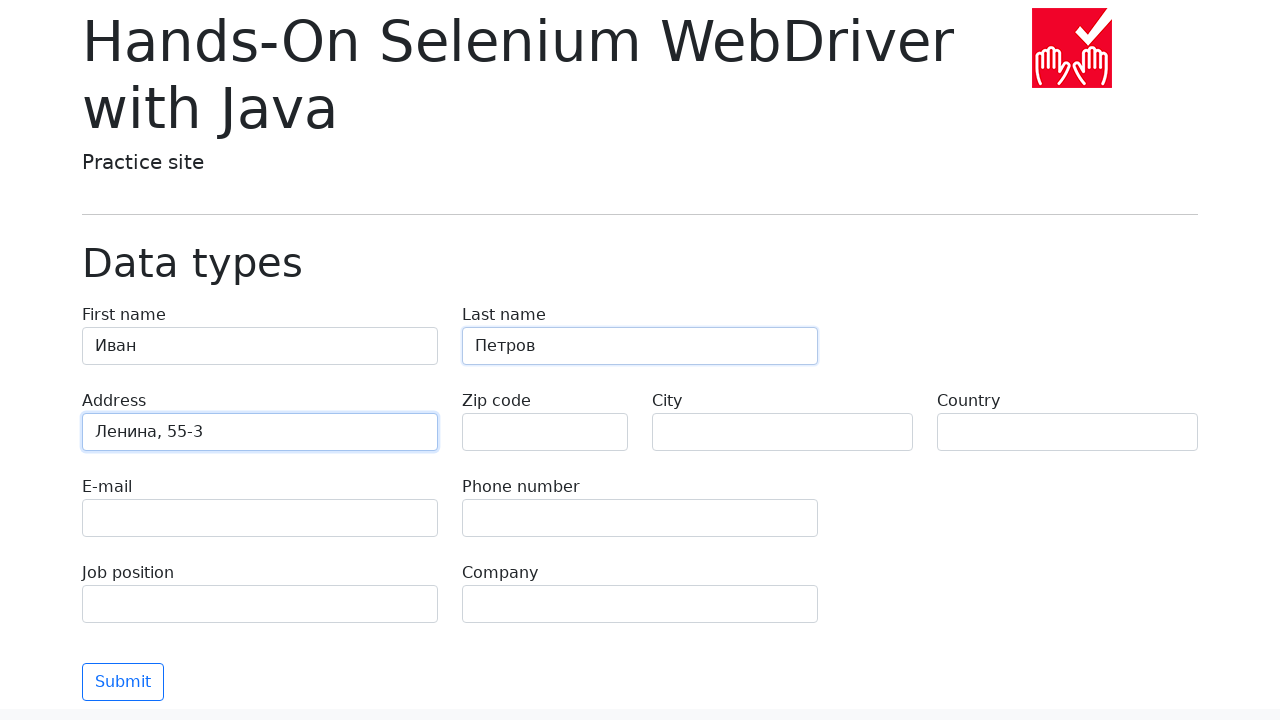

Filled city field with 'Москва' on input[name='city']
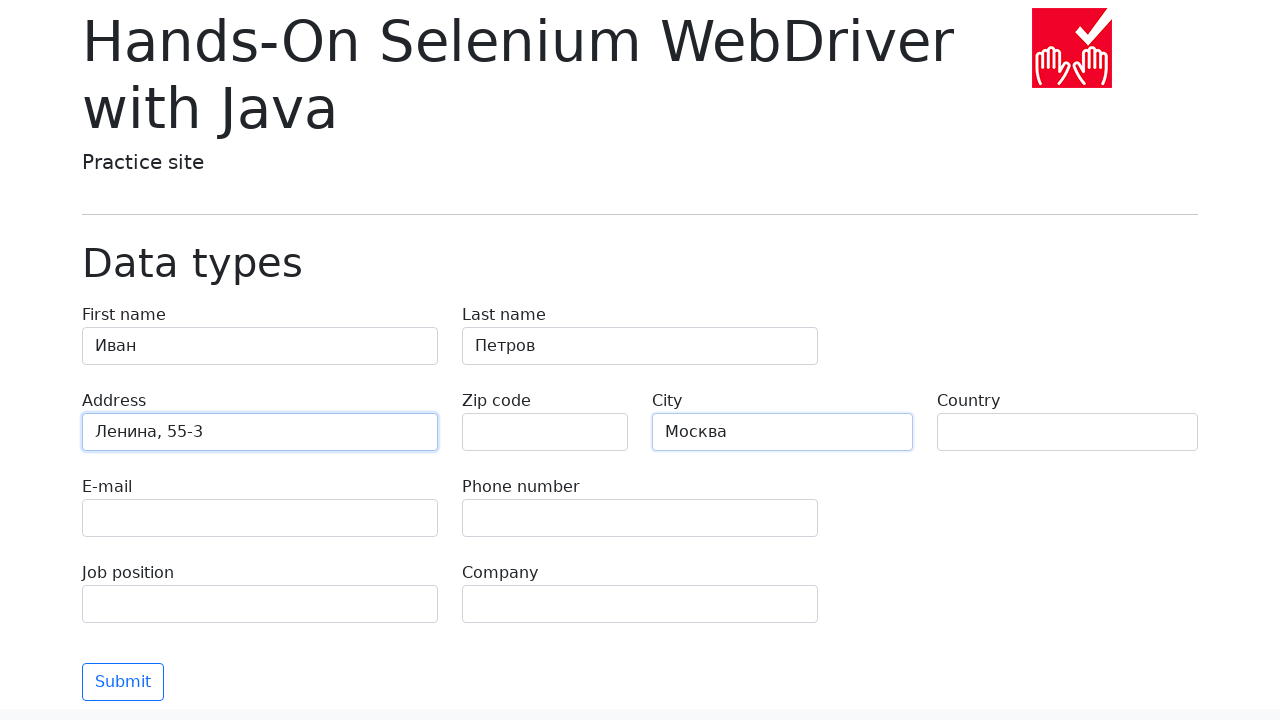

Filled country field with 'Россия' on input[name='country']
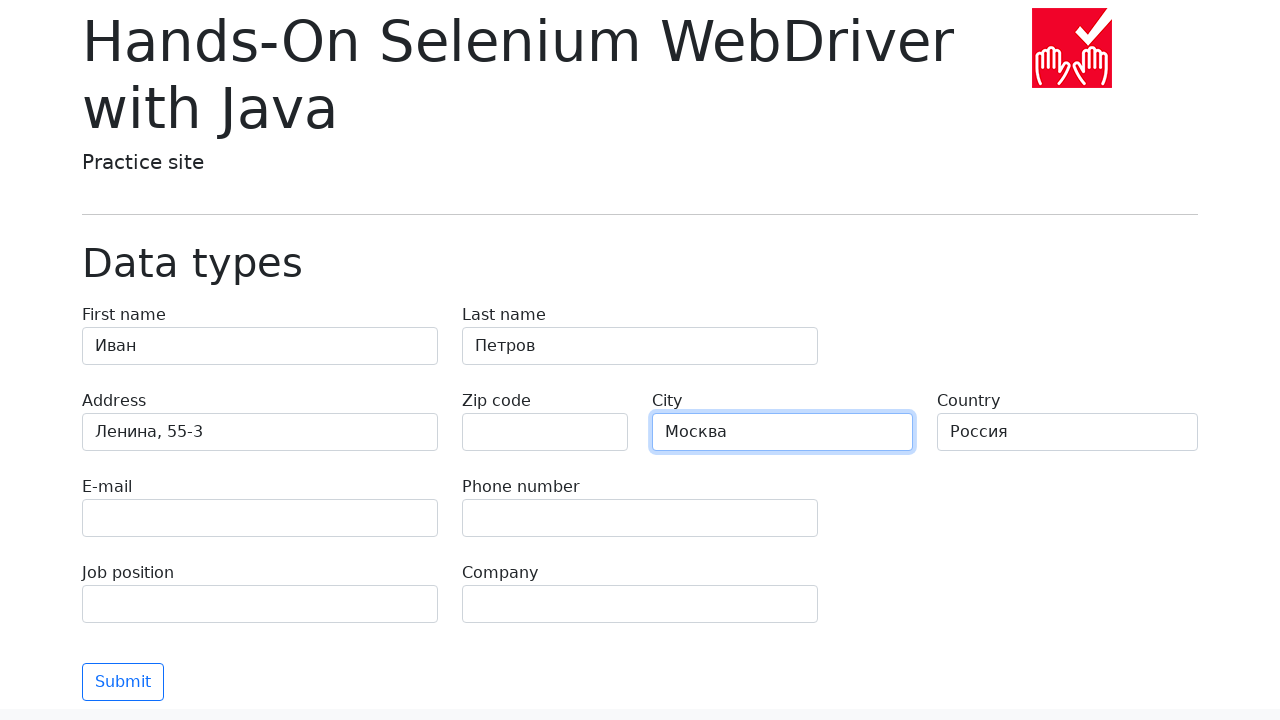

Filled email field with 'test@skypro.com' on input[name='e-mail']
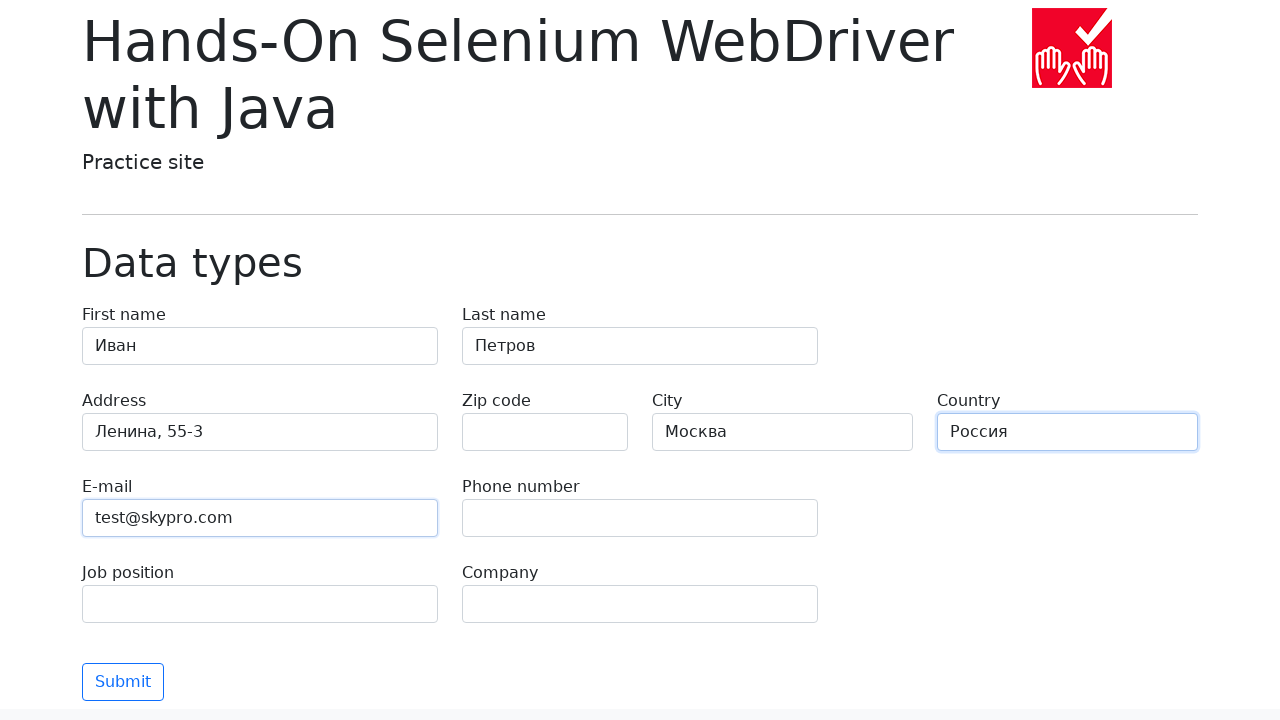

Filled phone field with '+7985899998787' on input[name='phone']
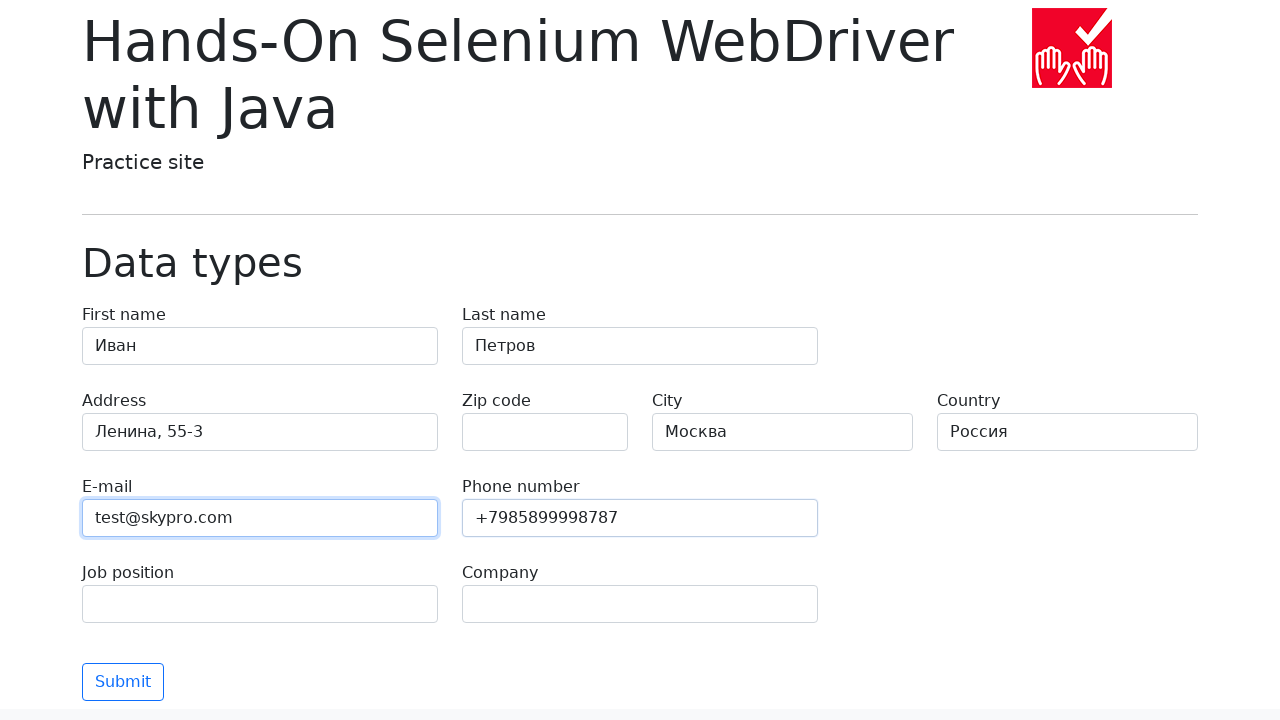

Filled job position field with 'QA' on input[name='job-position']
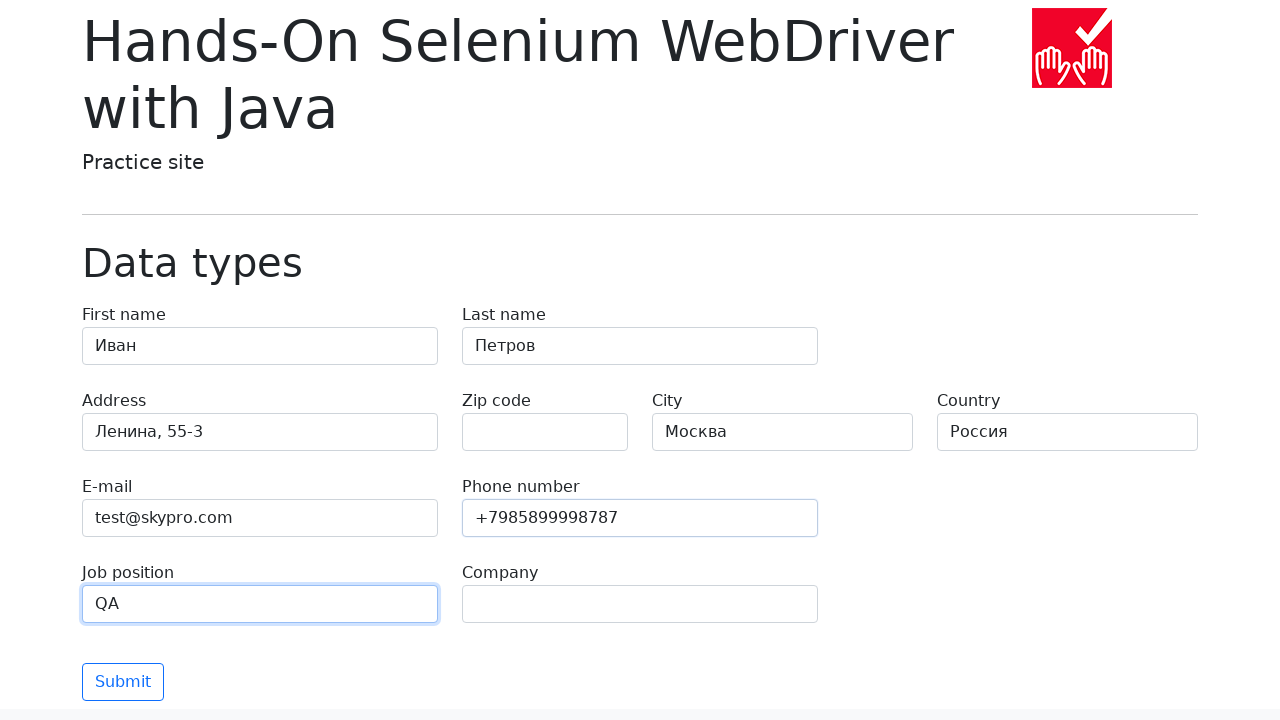

Filled company field with 'SkyPro' on input[name='company']
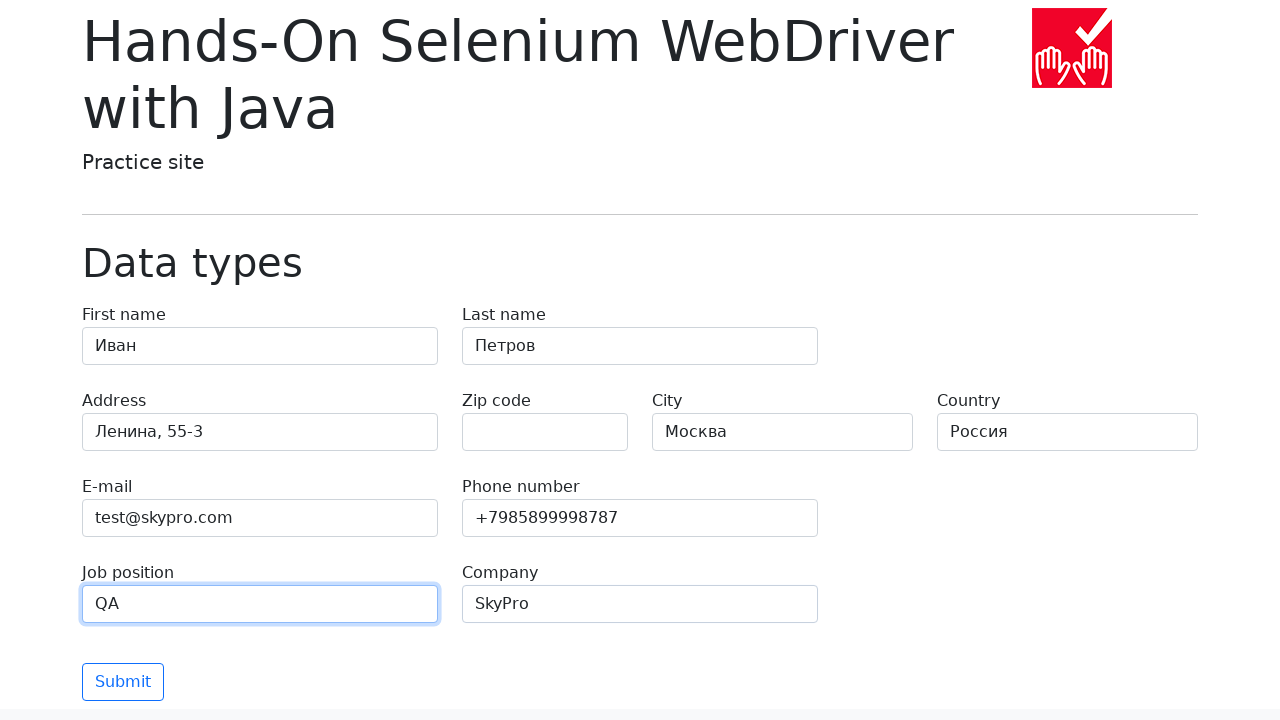

Submitted form with zip code field intentionally left empty at (123, 682) on button[type='submit']
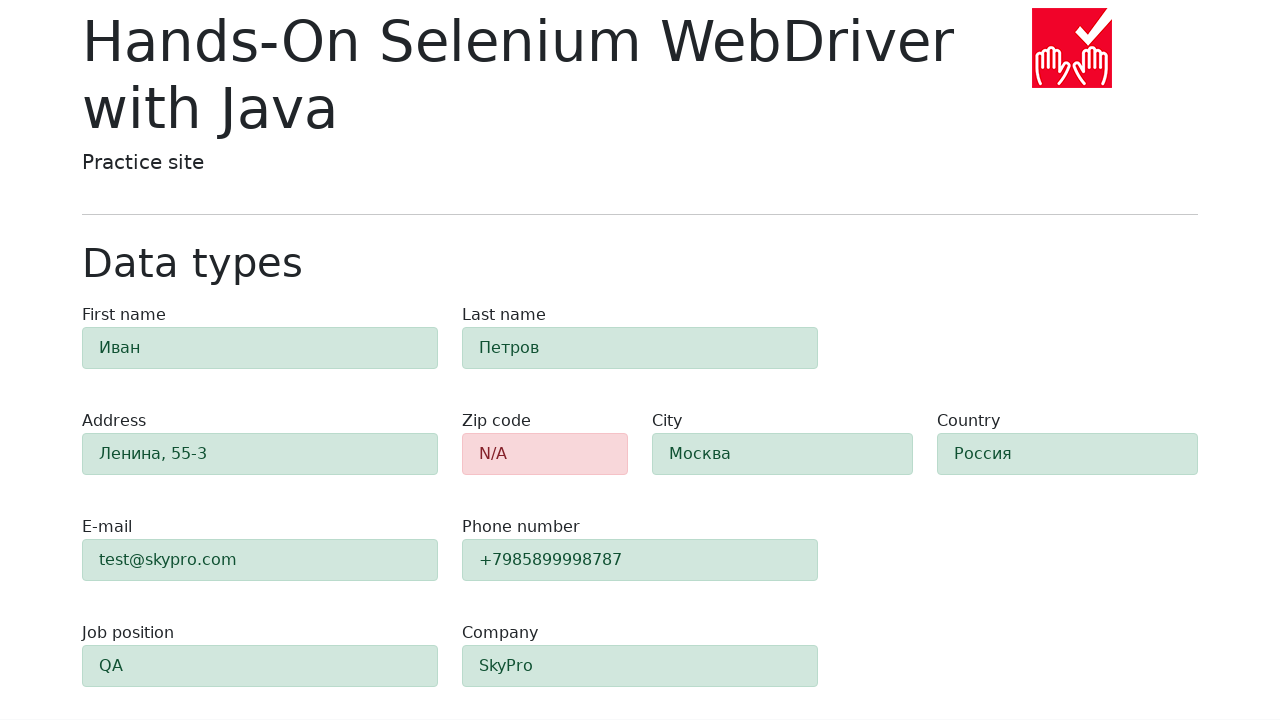

Validation messages appeared after form submission
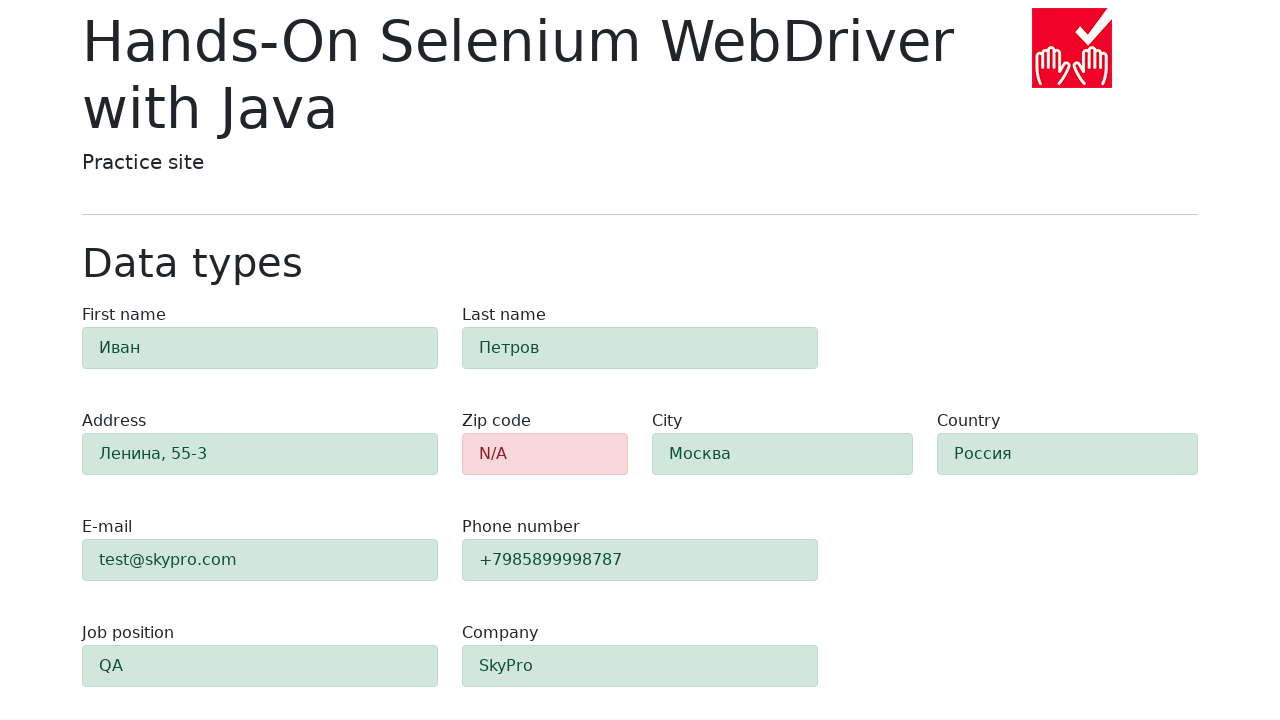

Retrieved zip code field class attribute
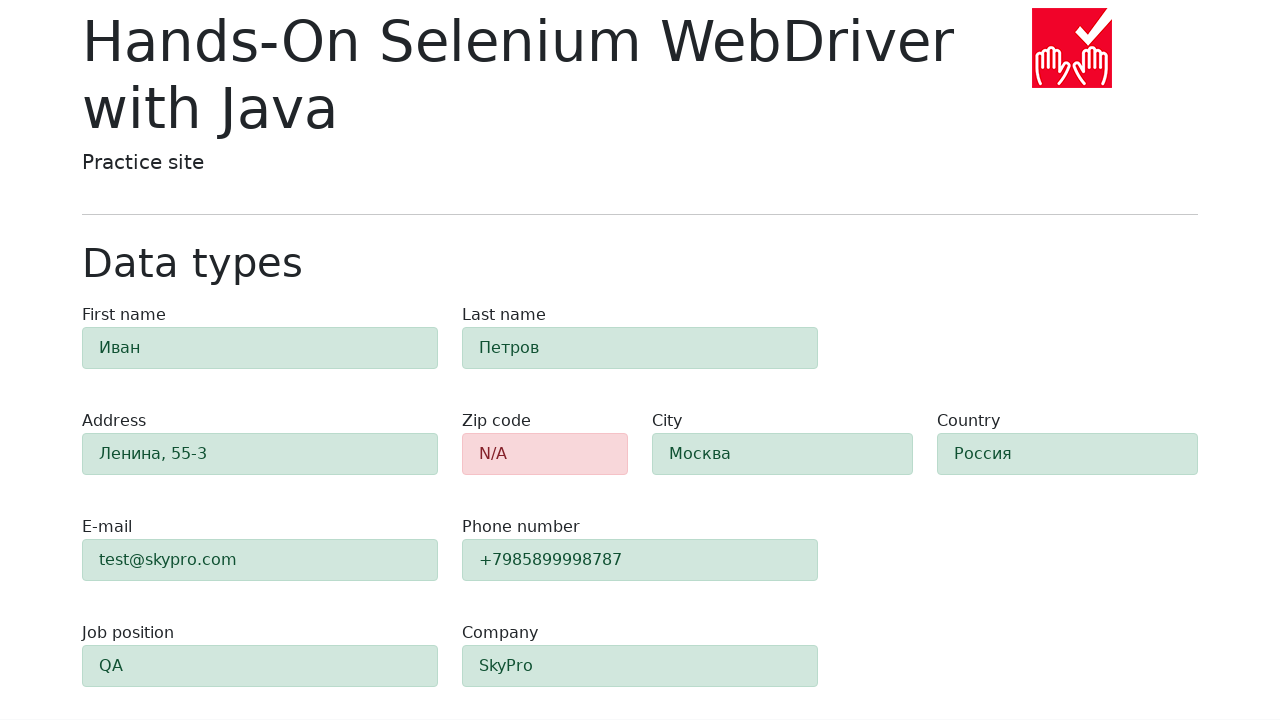

Verified zip code field shows alert-danger validation error
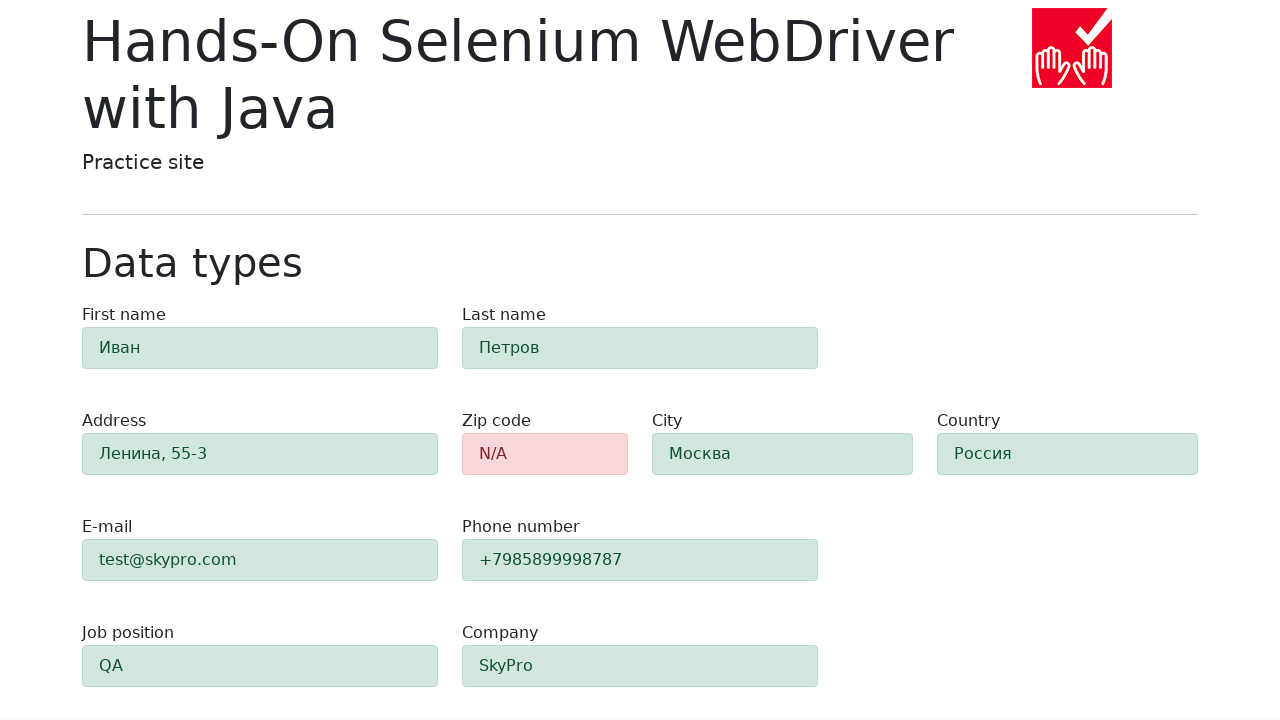

Retrieved class attribute for field #first-name
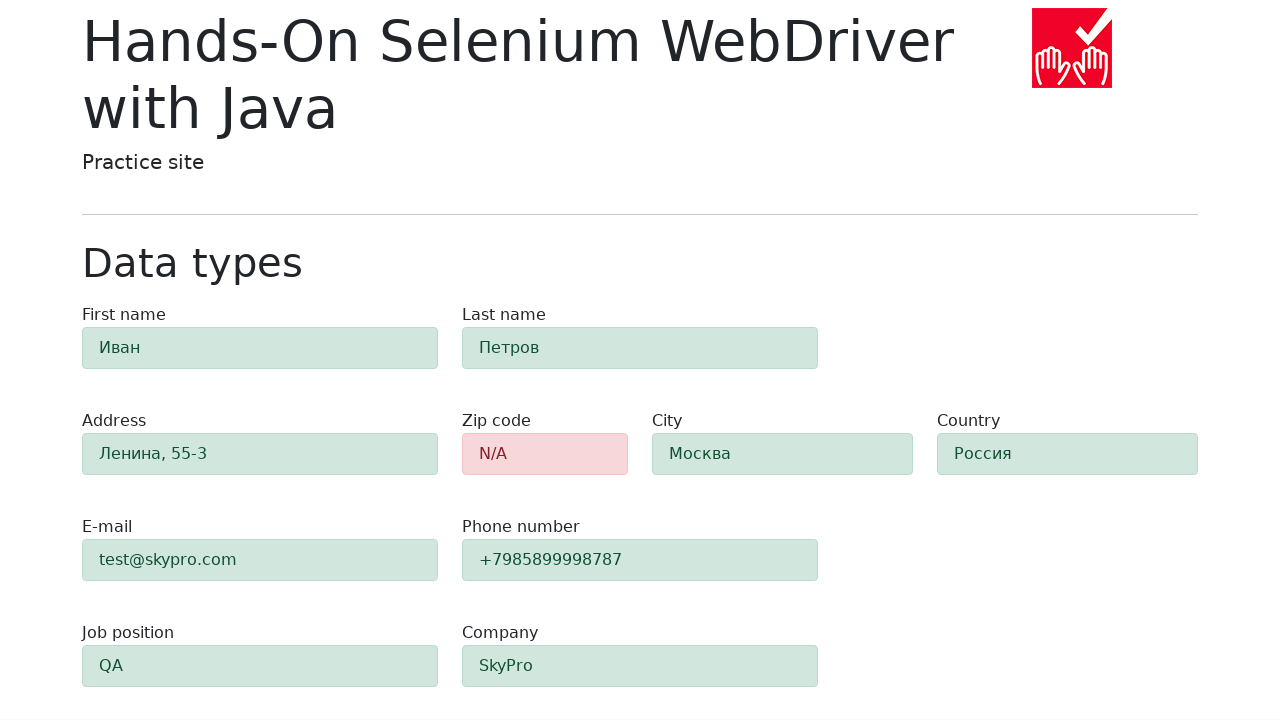

Verified field #first-name shows alert-success validation
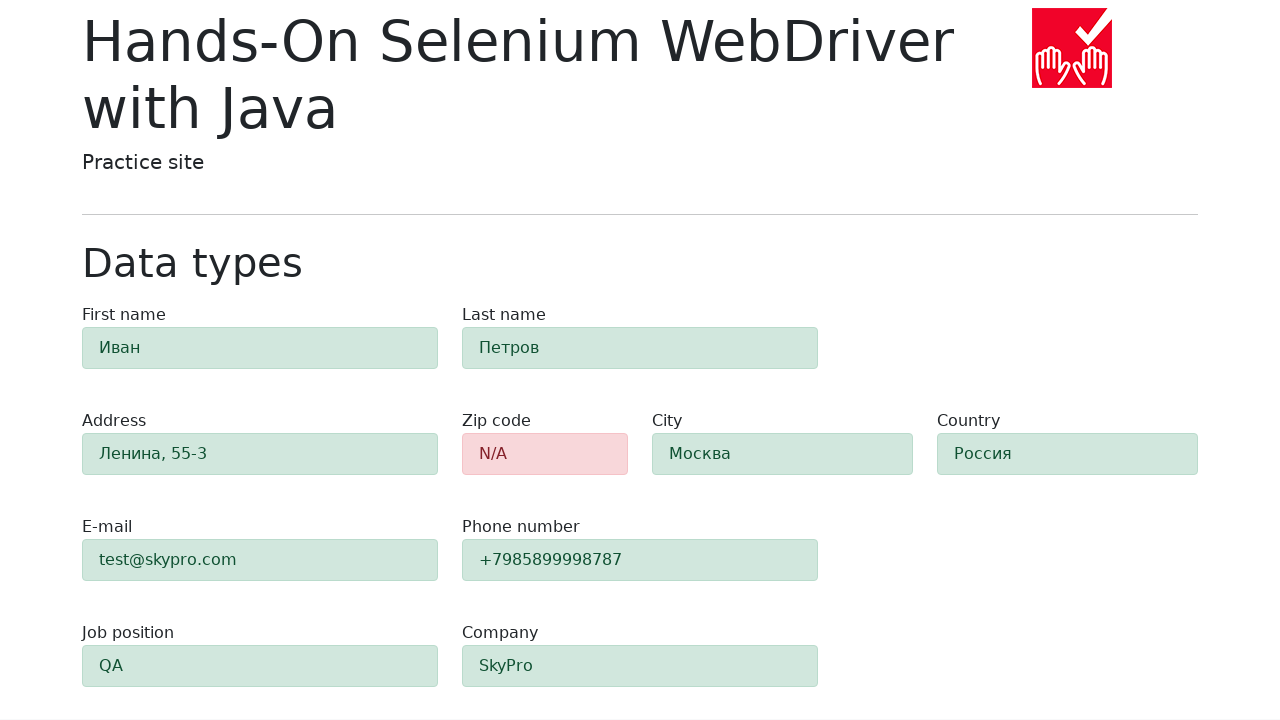

Retrieved class attribute for field #last-name
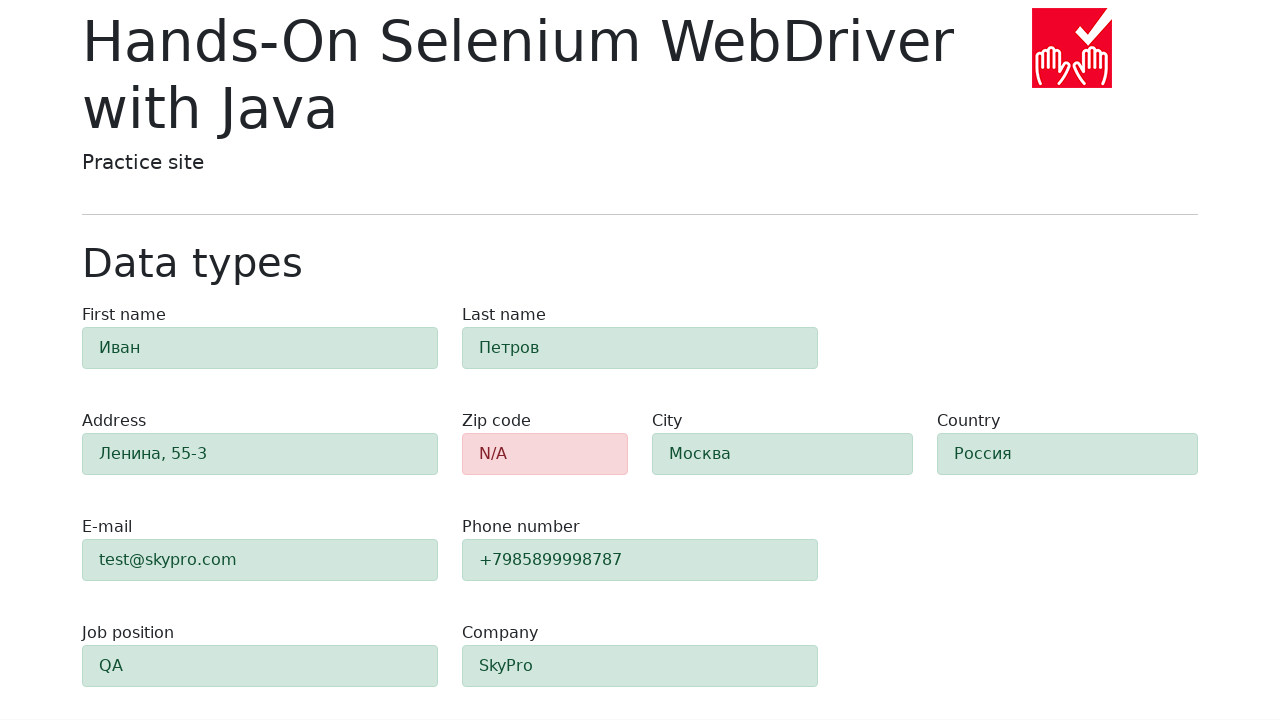

Verified field #last-name shows alert-success validation
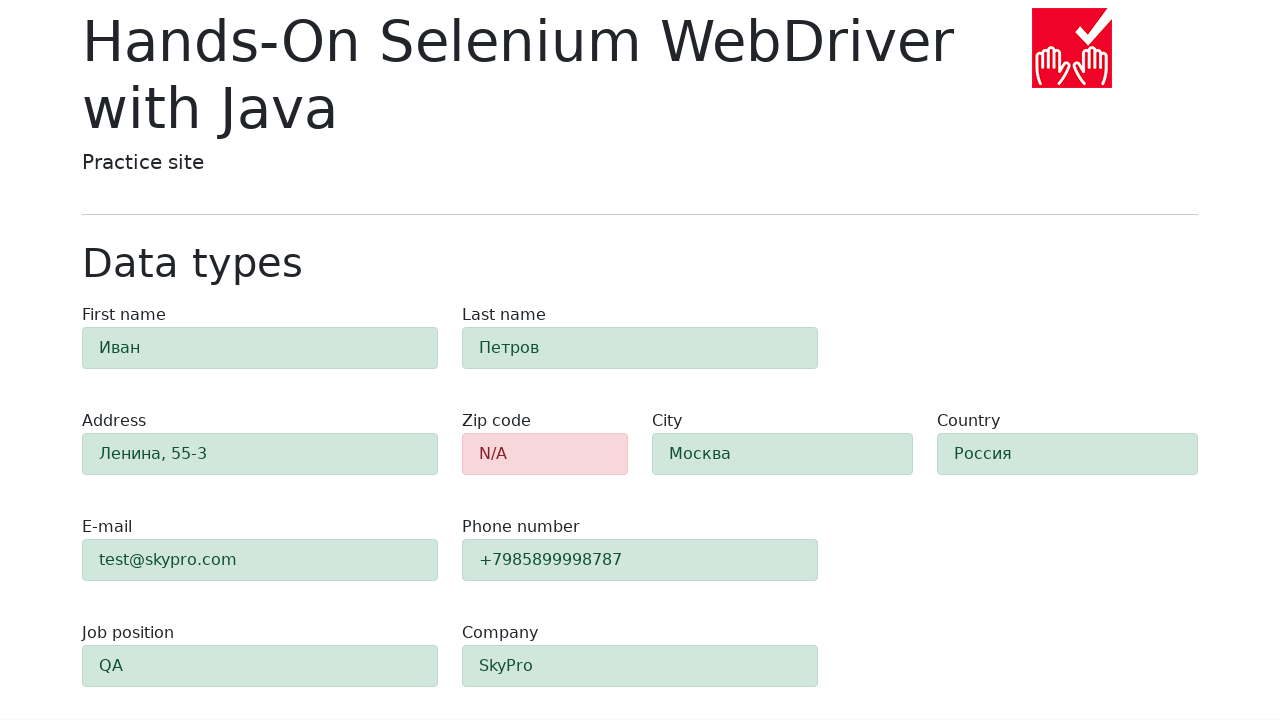

Retrieved class attribute for field #address
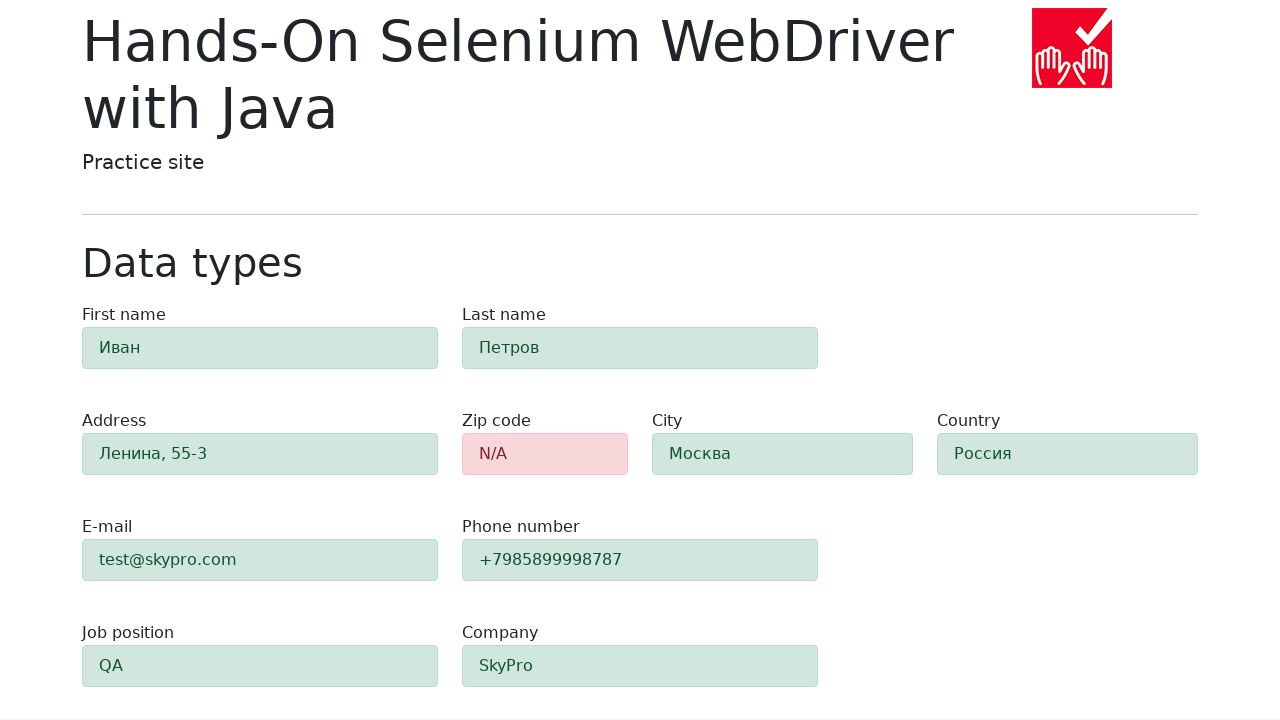

Verified field #address shows alert-success validation
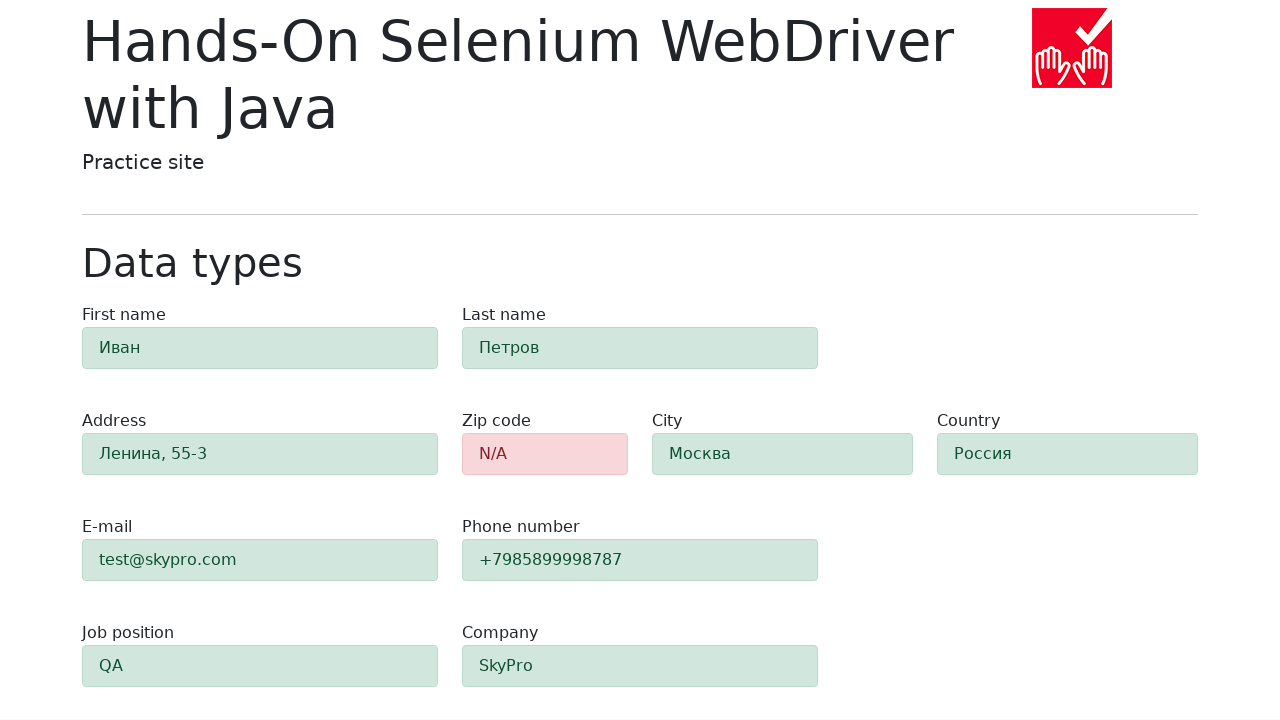

Retrieved class attribute for field #city
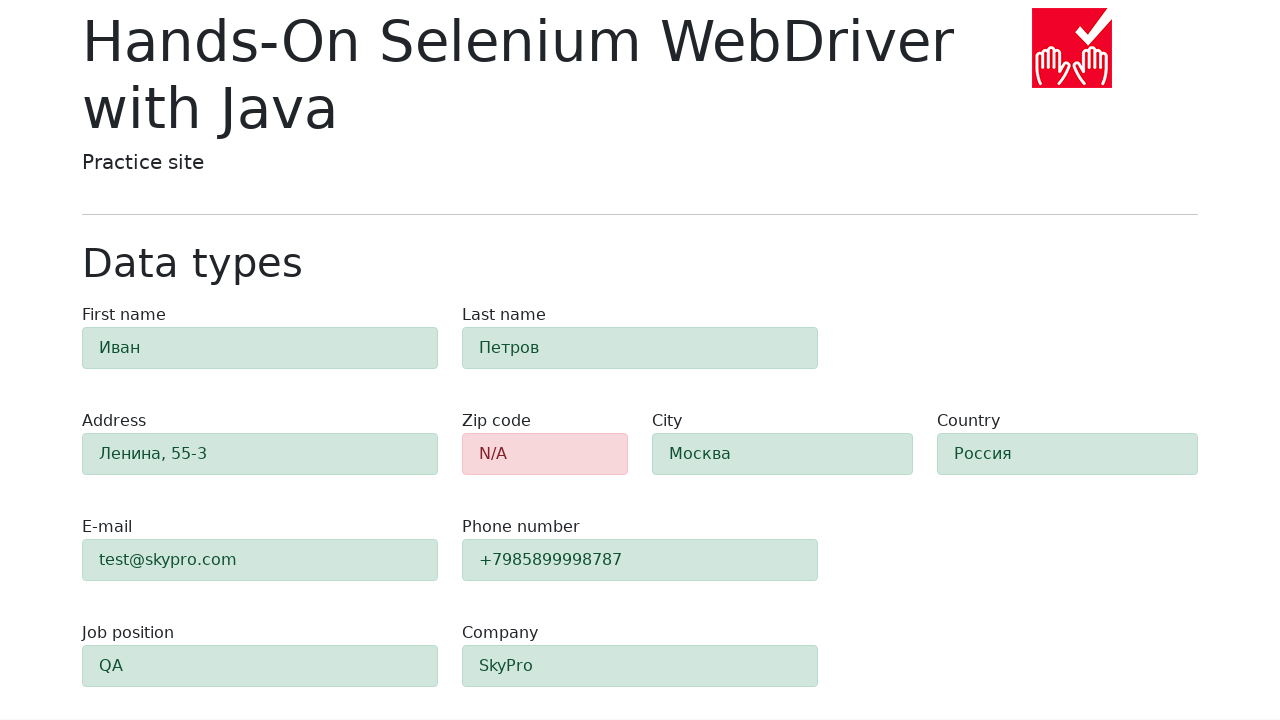

Verified field #city shows alert-success validation
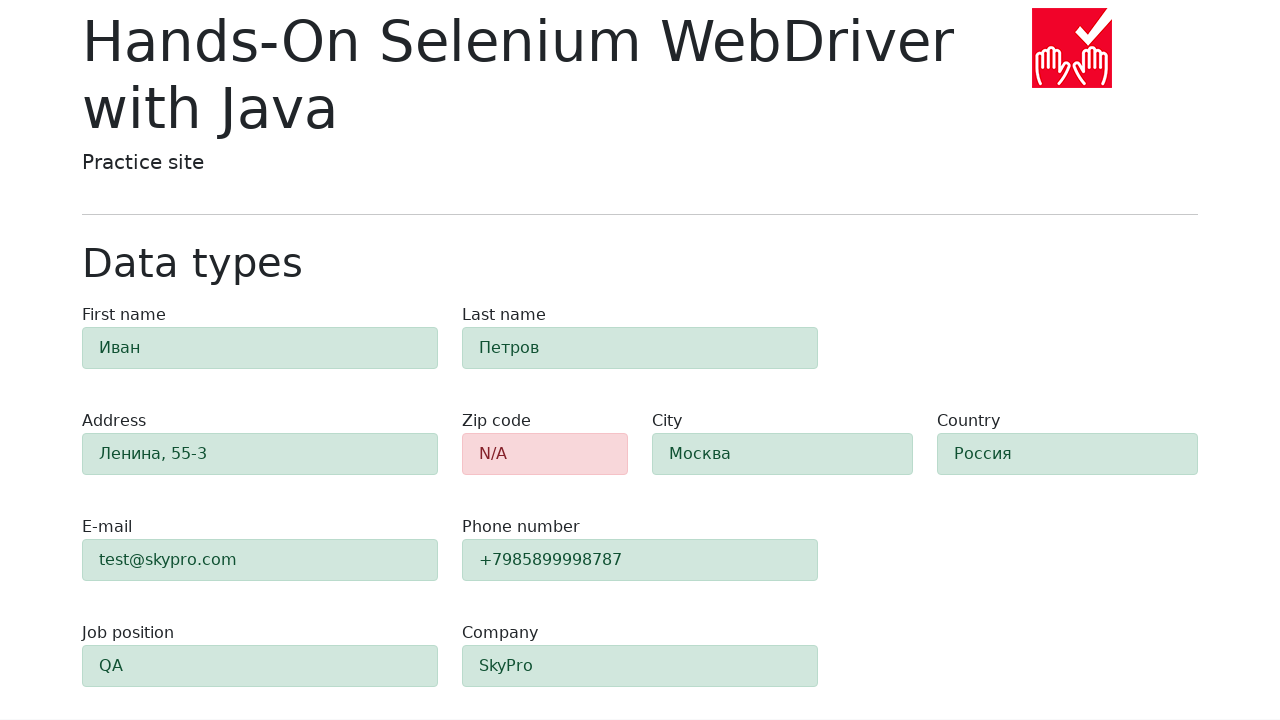

Retrieved class attribute for field #country
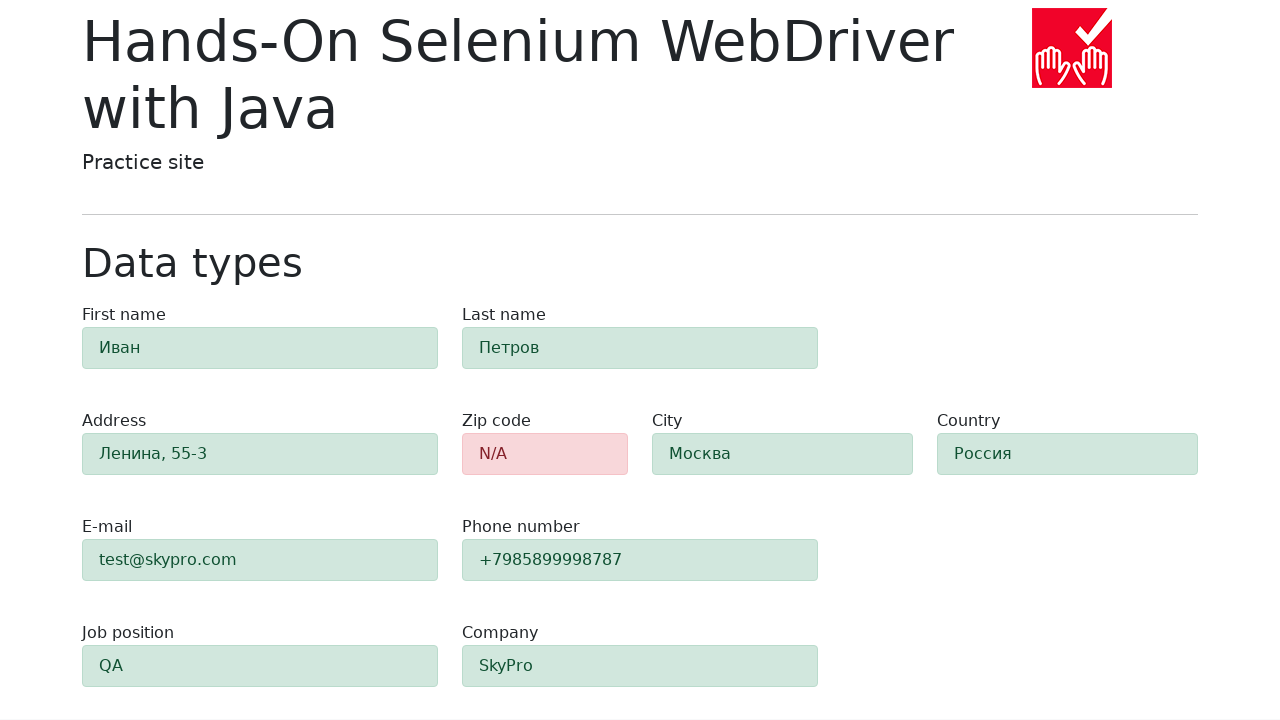

Verified field #country shows alert-success validation
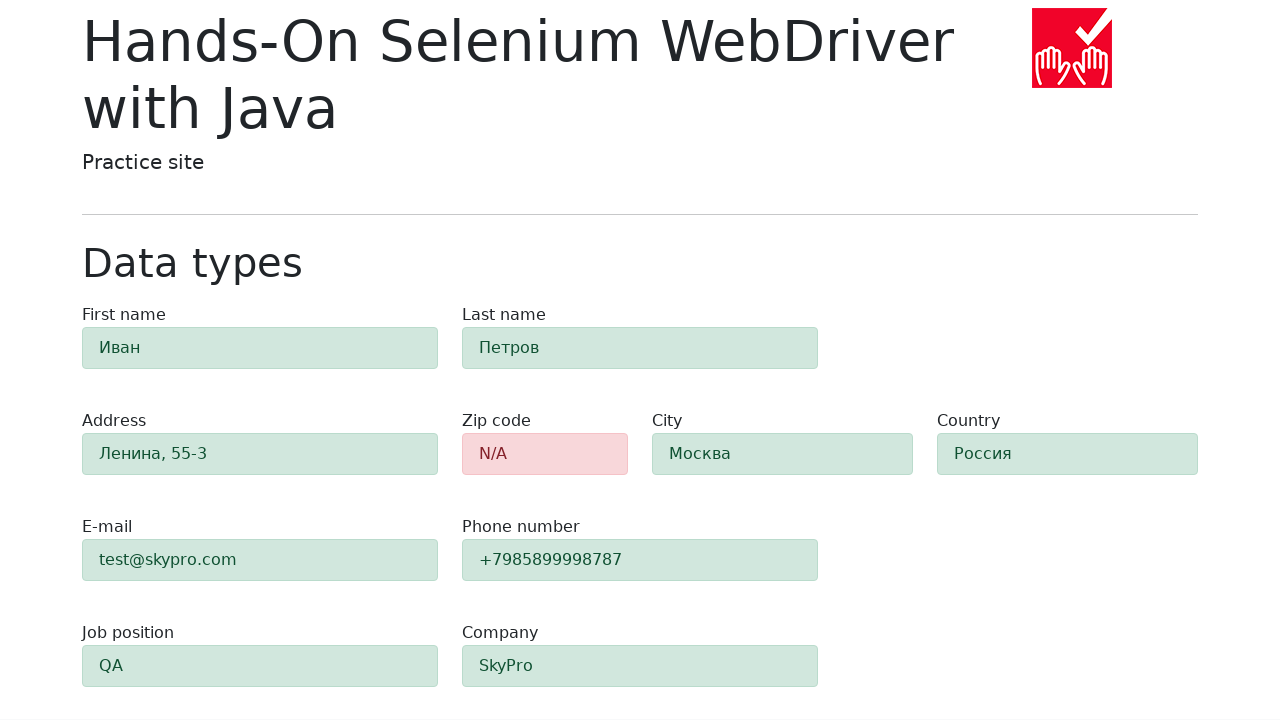

Retrieved class attribute for field #e-mail
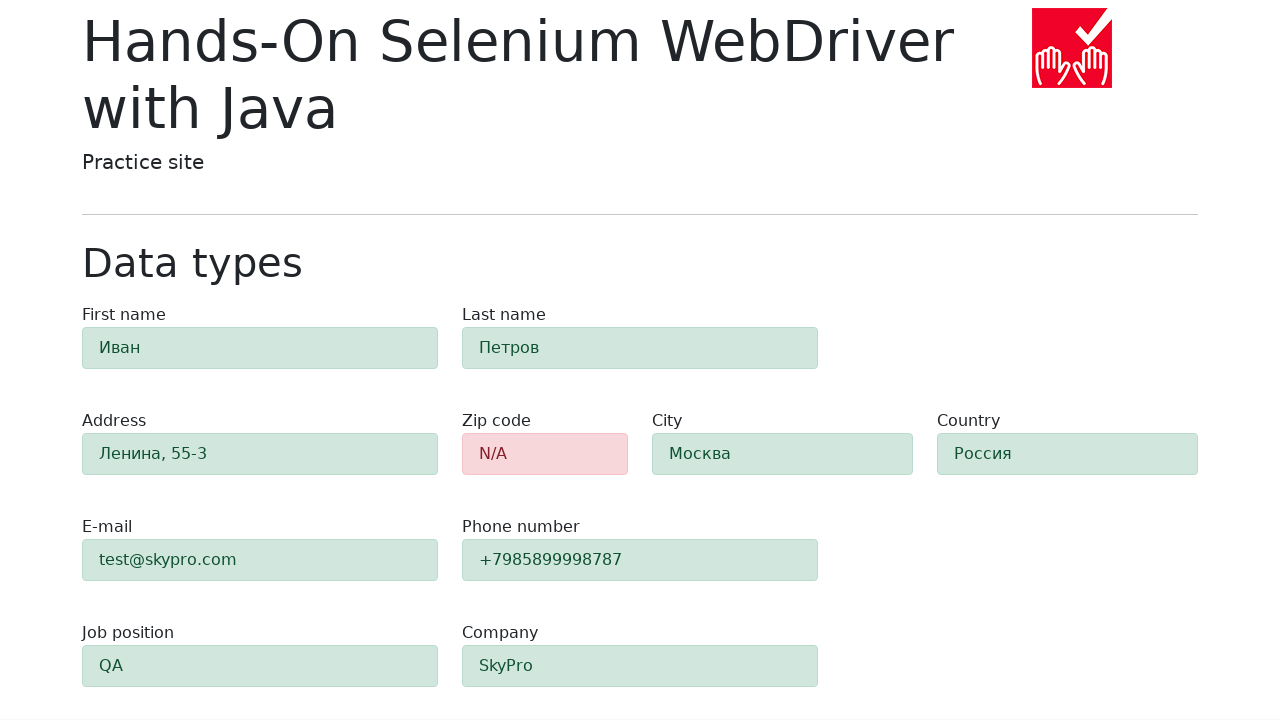

Verified field #e-mail shows alert-success validation
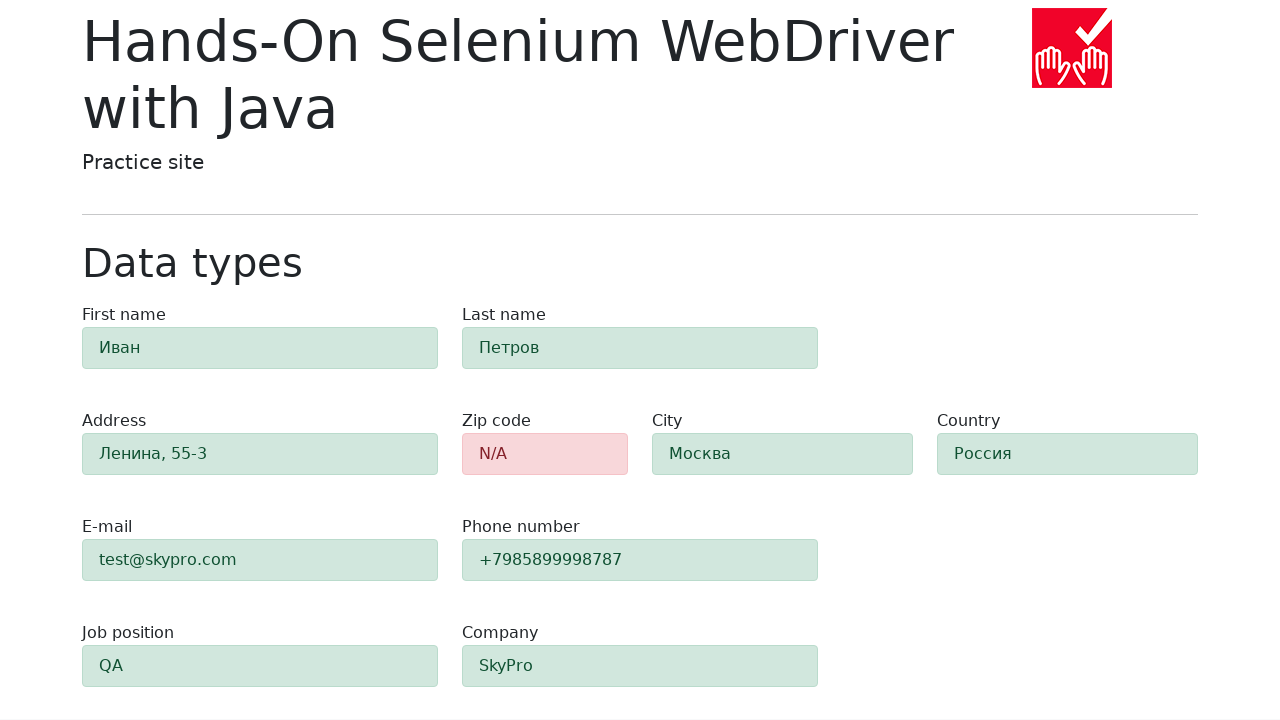

Retrieved class attribute for field #phone
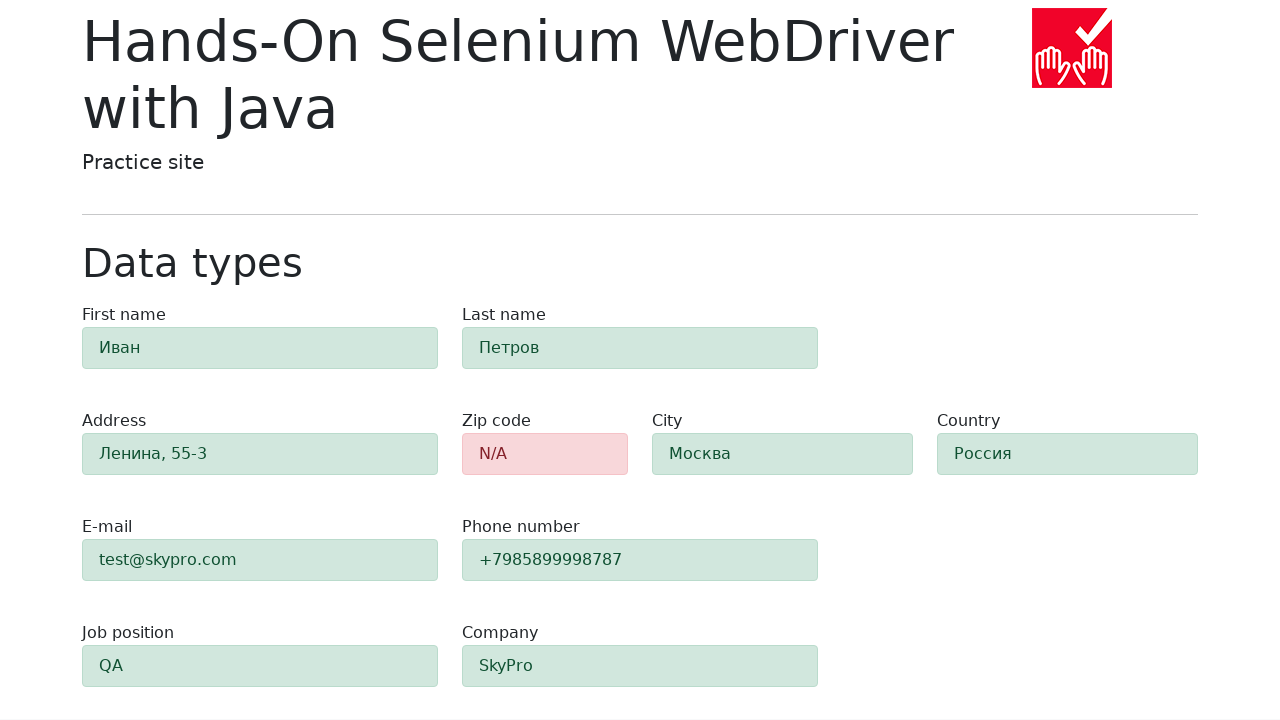

Verified field #phone shows alert-success validation
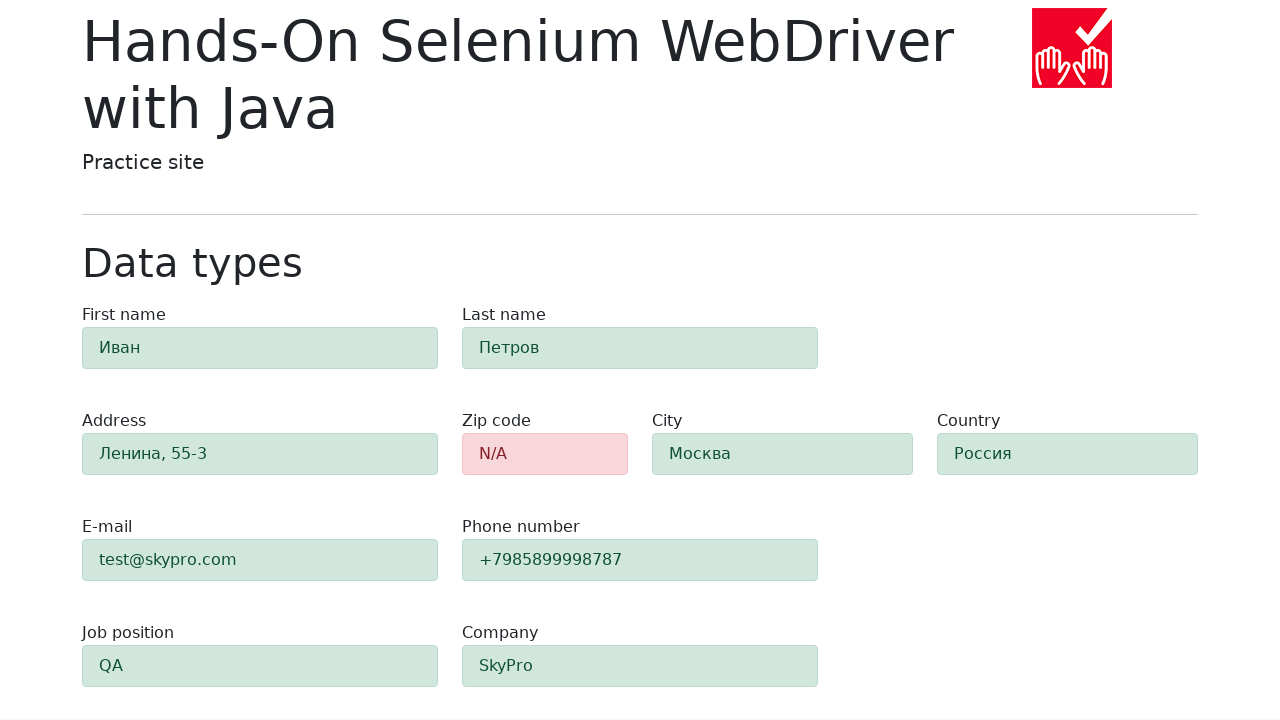

Retrieved class attribute for field #company
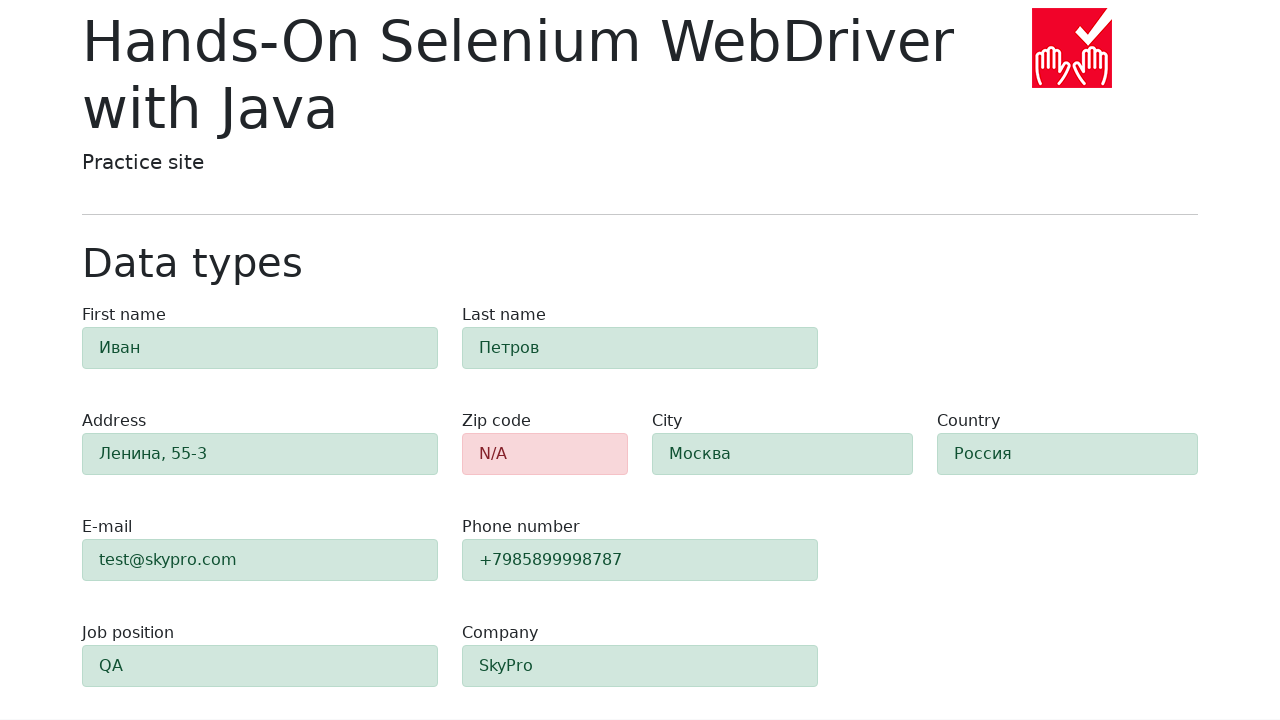

Verified field #company shows alert-success validation
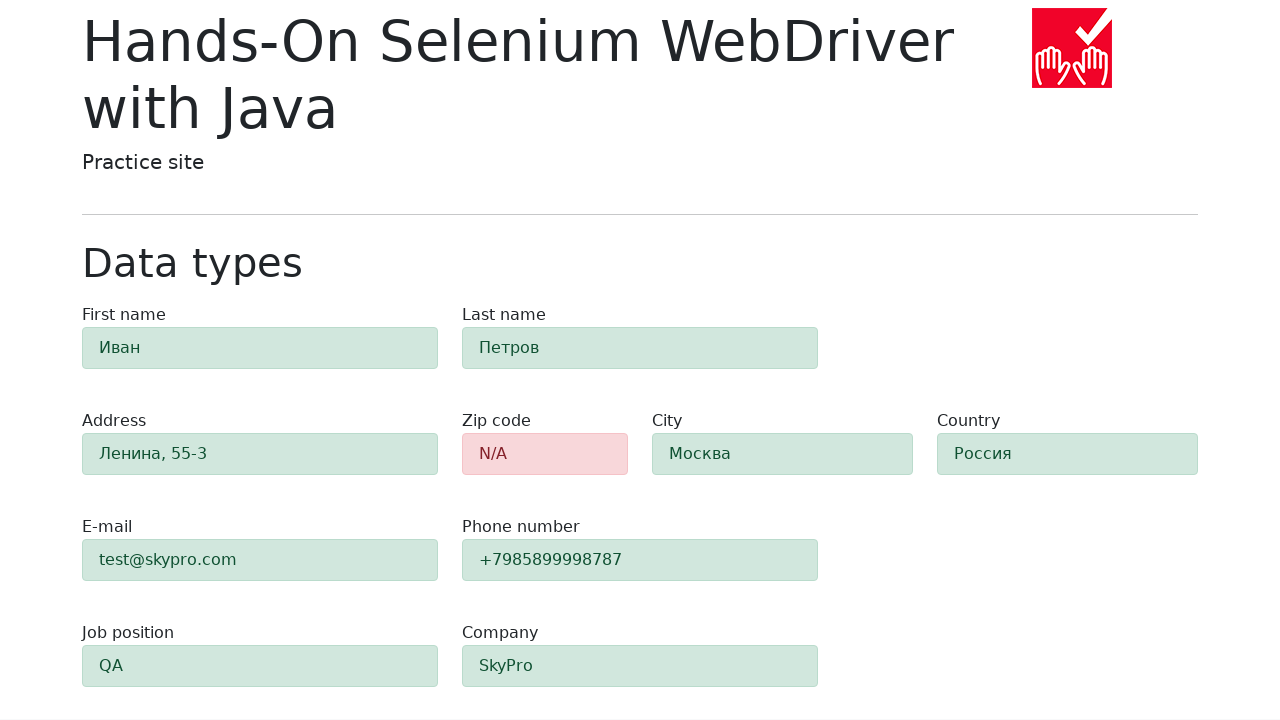

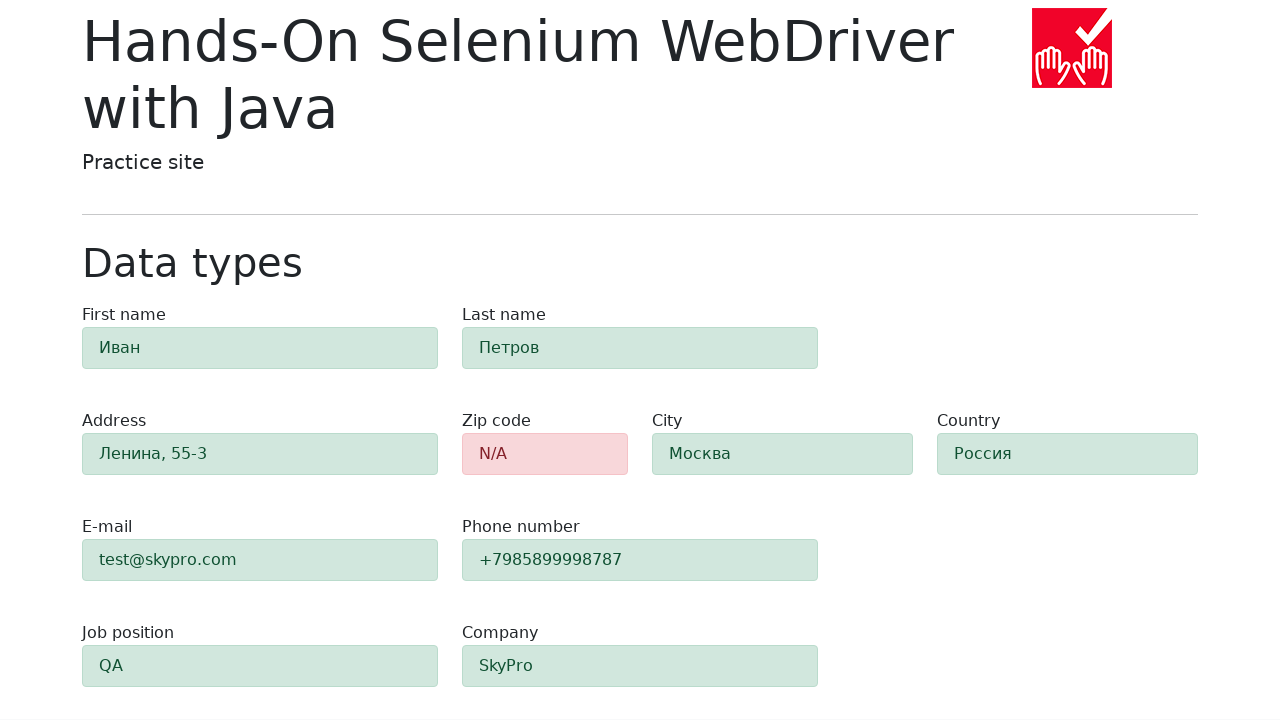